Waits for the page to load and then locates a paragraph element on a sync demo page

Starting URL: https://kristinek.github.io/site/examples/sync

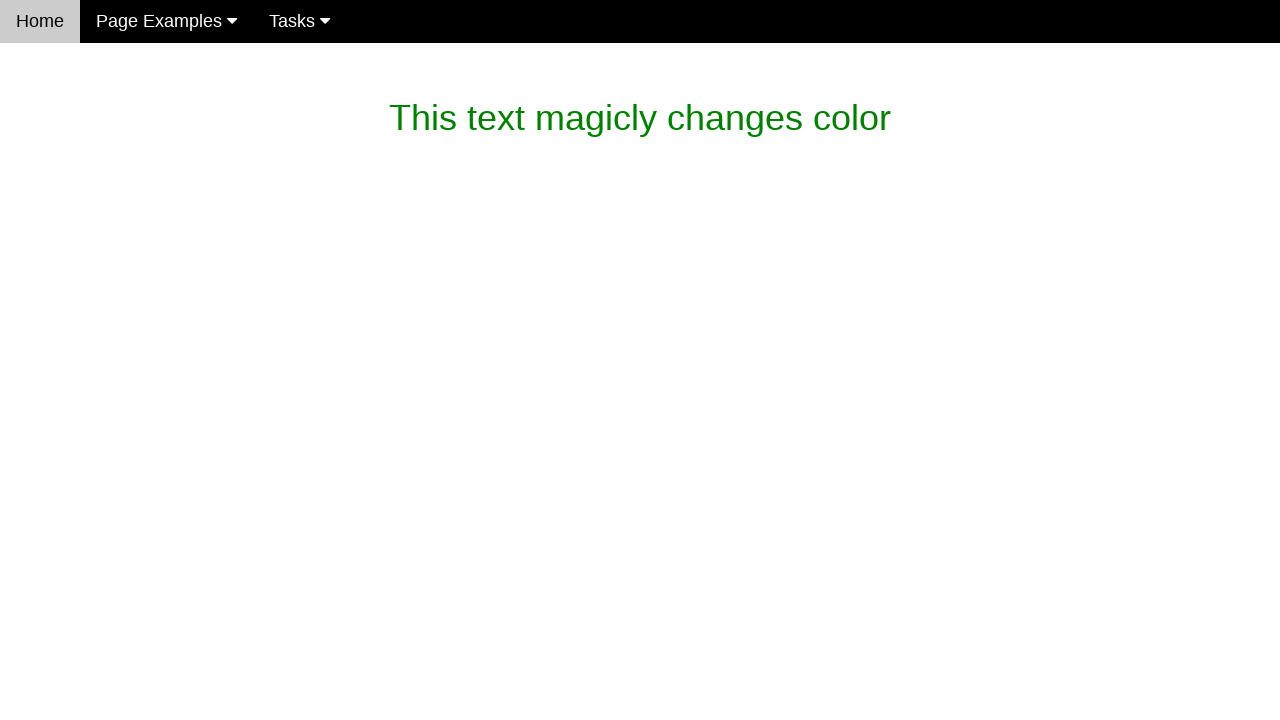

Waited for paragraph element to load on sync demo page
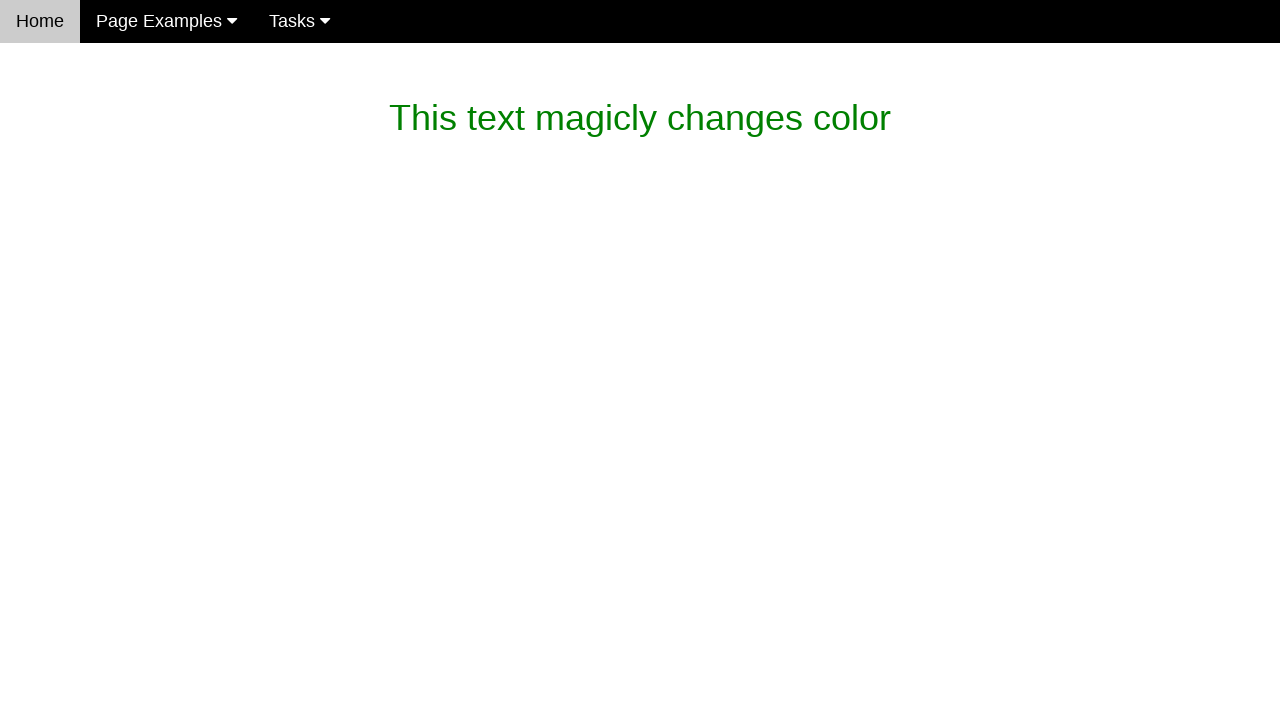

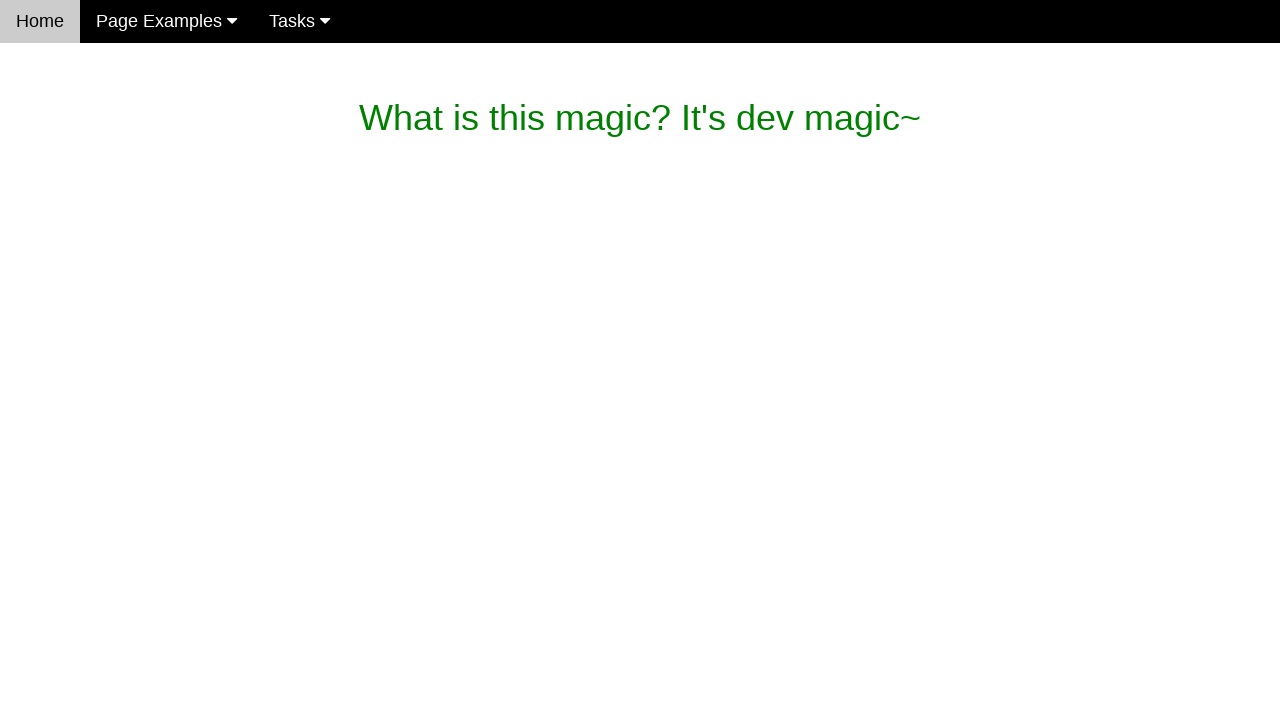